Interacts with a webpage by sending keyboard commands ("matrix", "jedi", "midnight", "king") to the body element, likely triggering visual themes or effects on the page.

Starting URL: https://slurpcode.github.io/slurp/

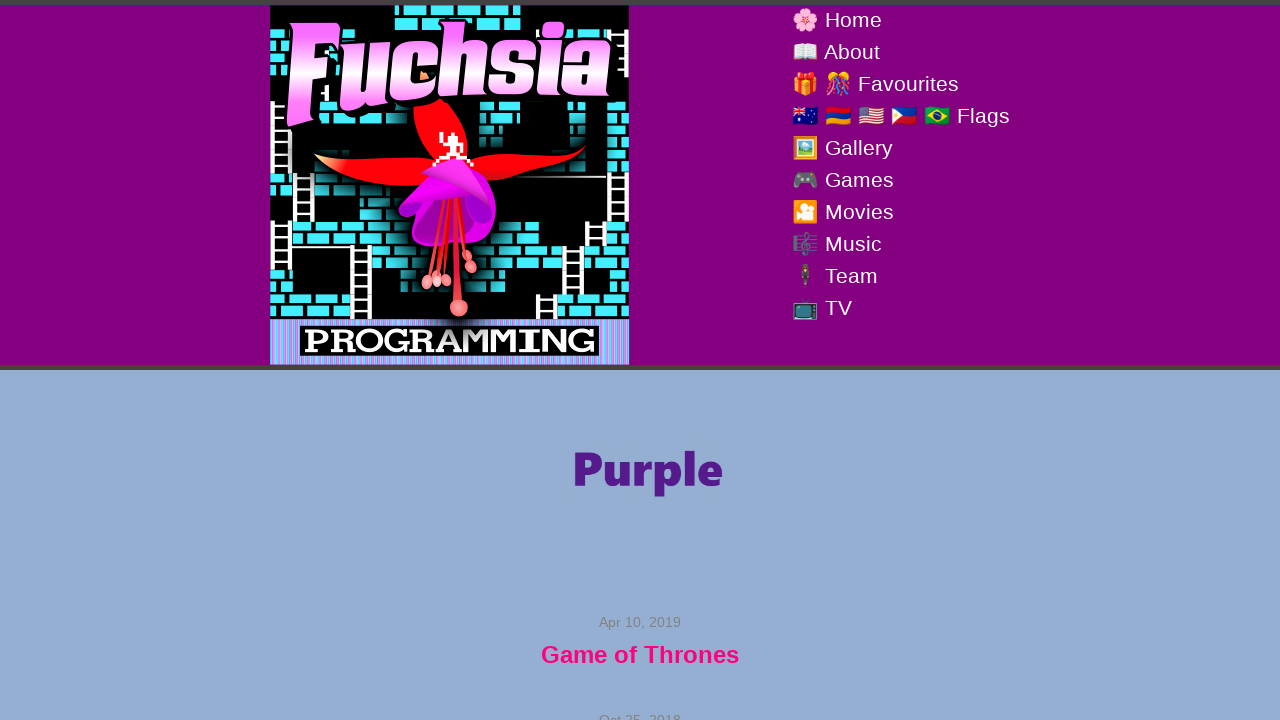

Typed 'matrix' command
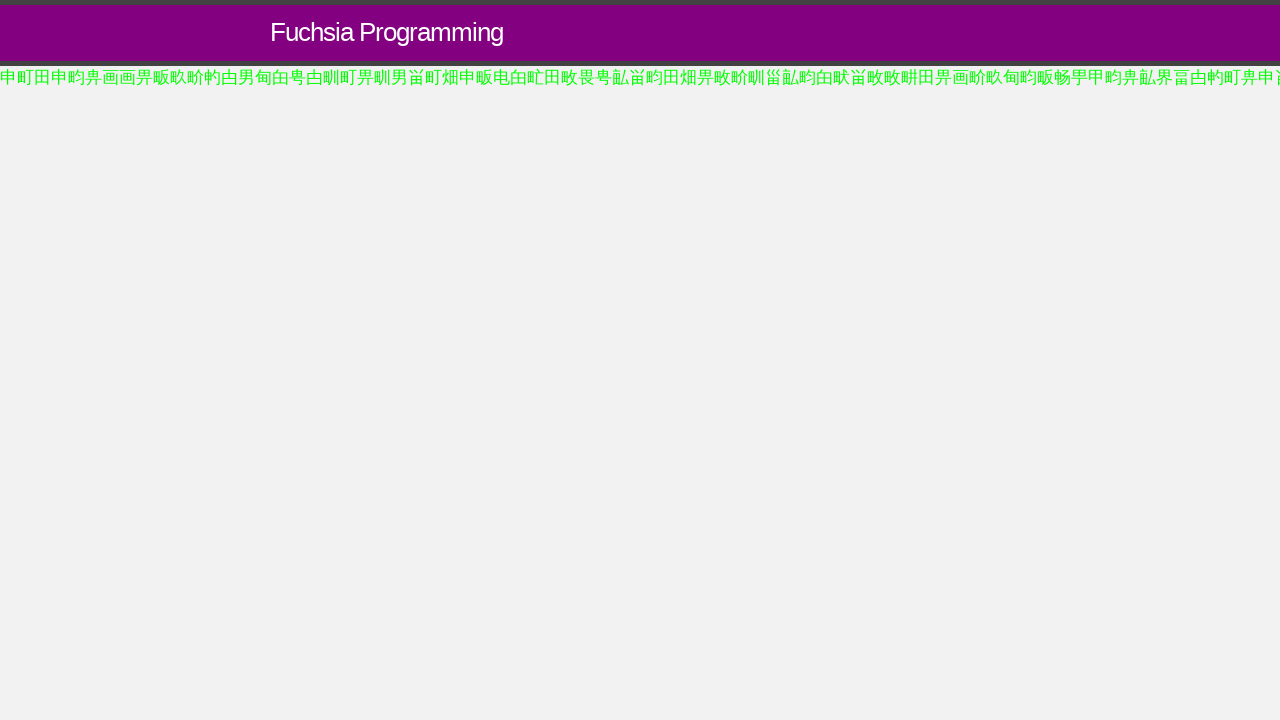

Pressed Enter to execute 'matrix' theme command
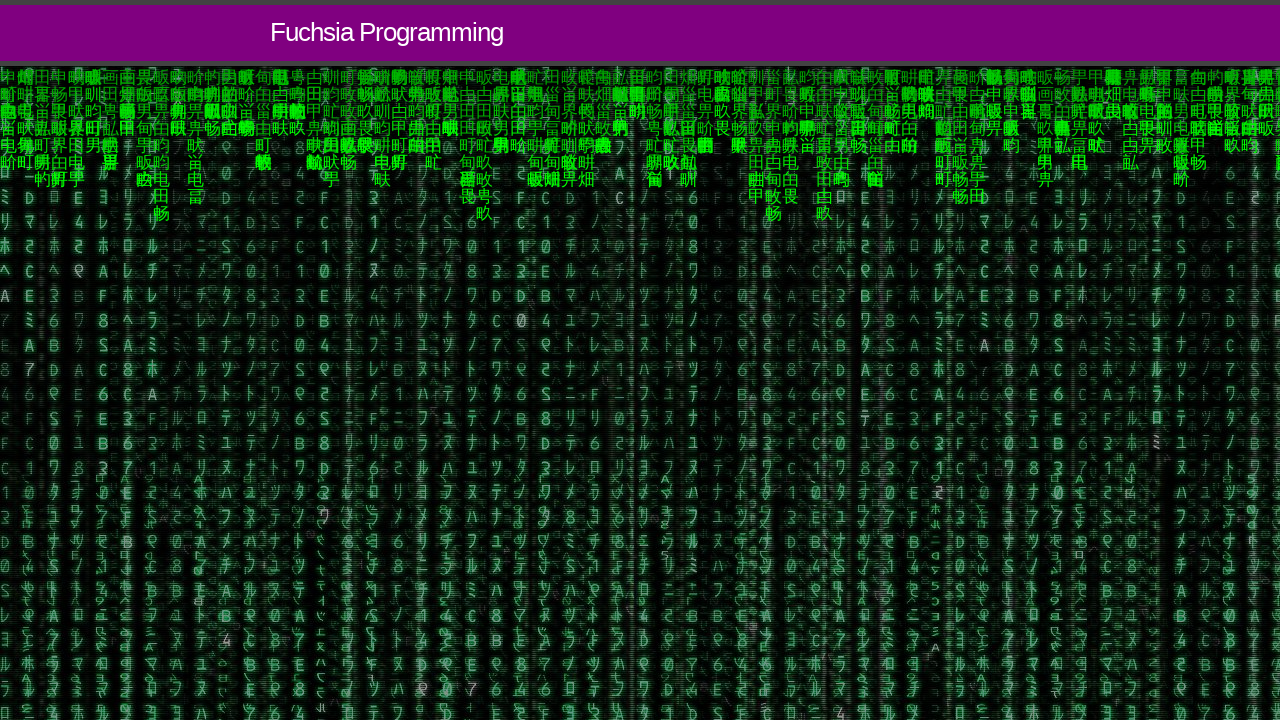

Waited 30 seconds for matrix theme effect to display
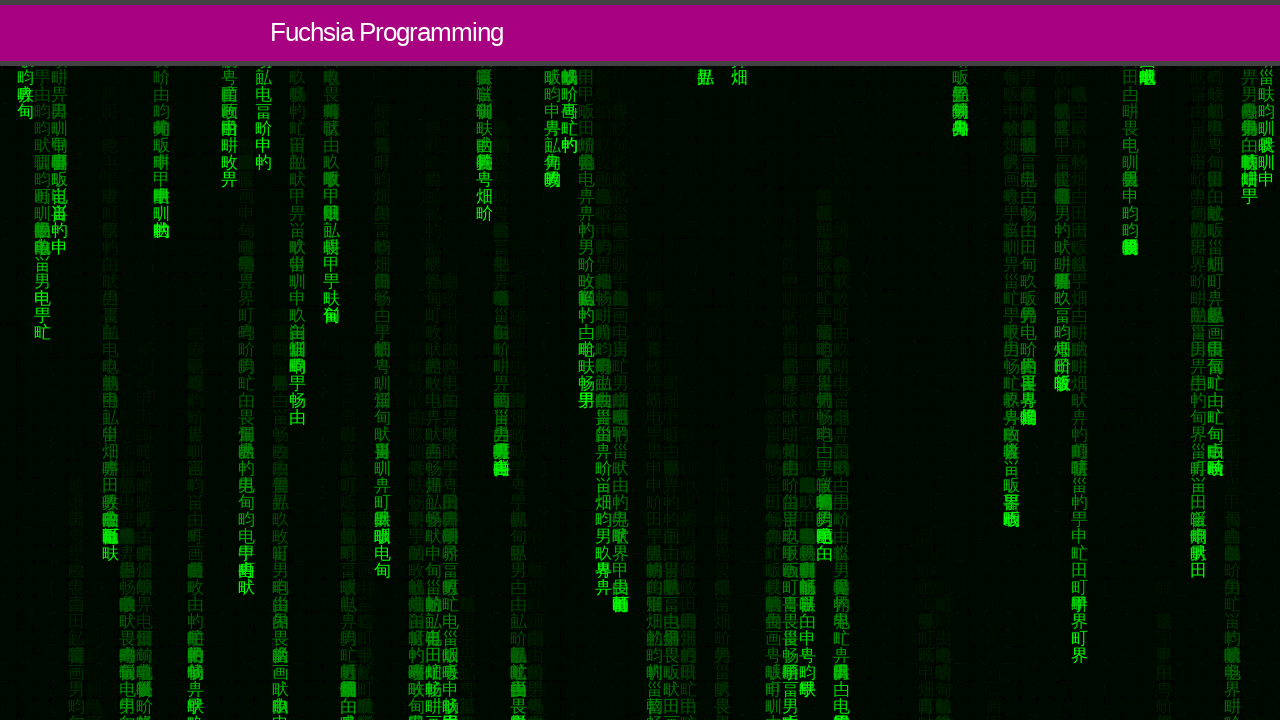

Typed 'jedi' command
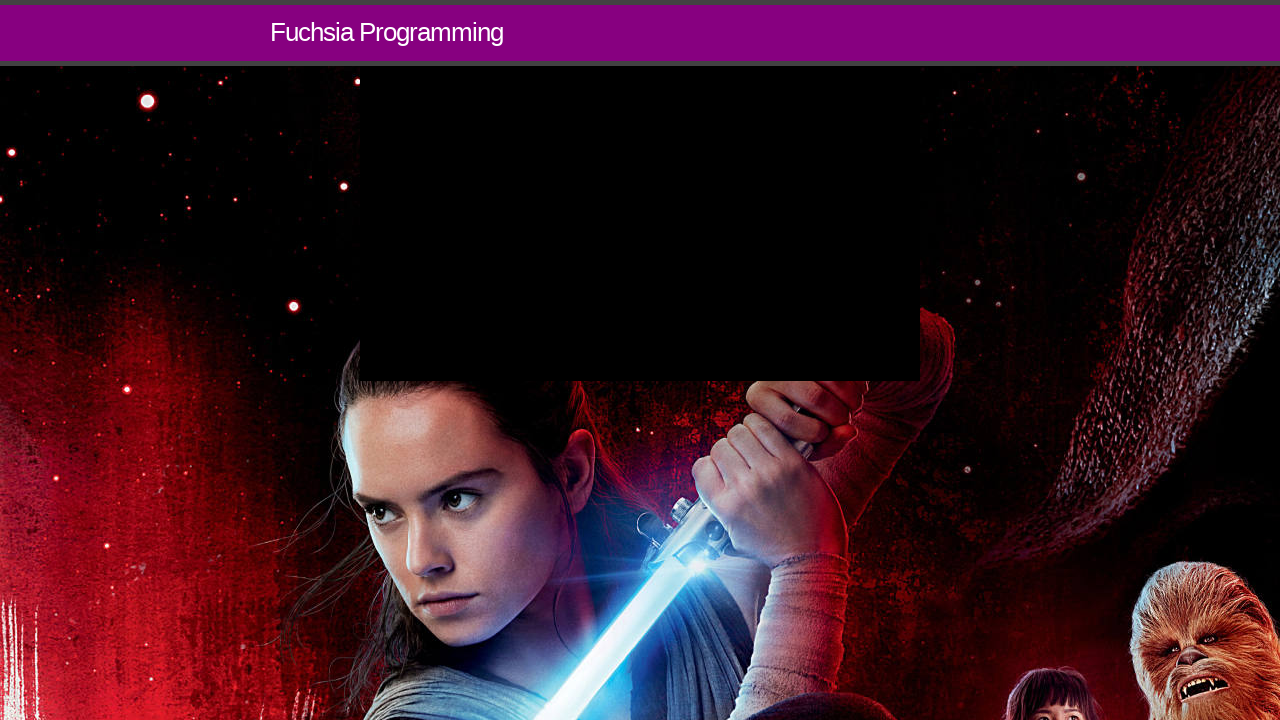

Pressed Enter to execute 'jedi' theme command
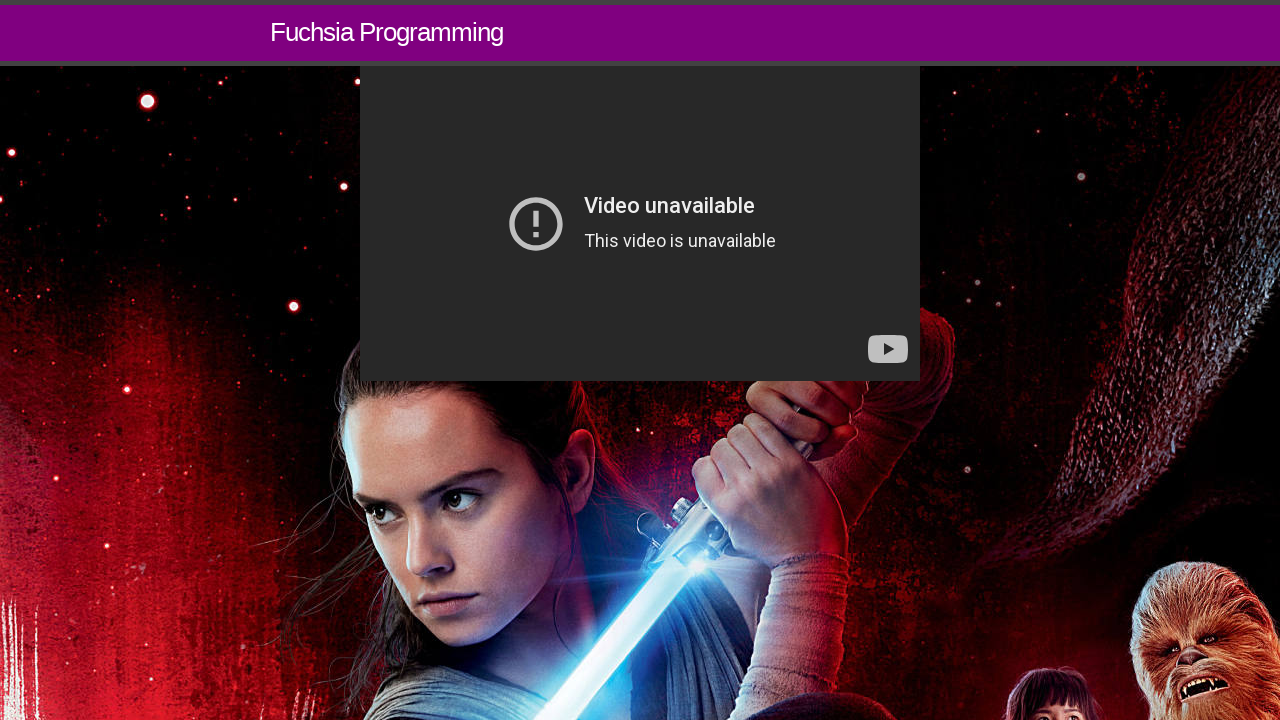

Waited 30 seconds for jedi theme effect to display
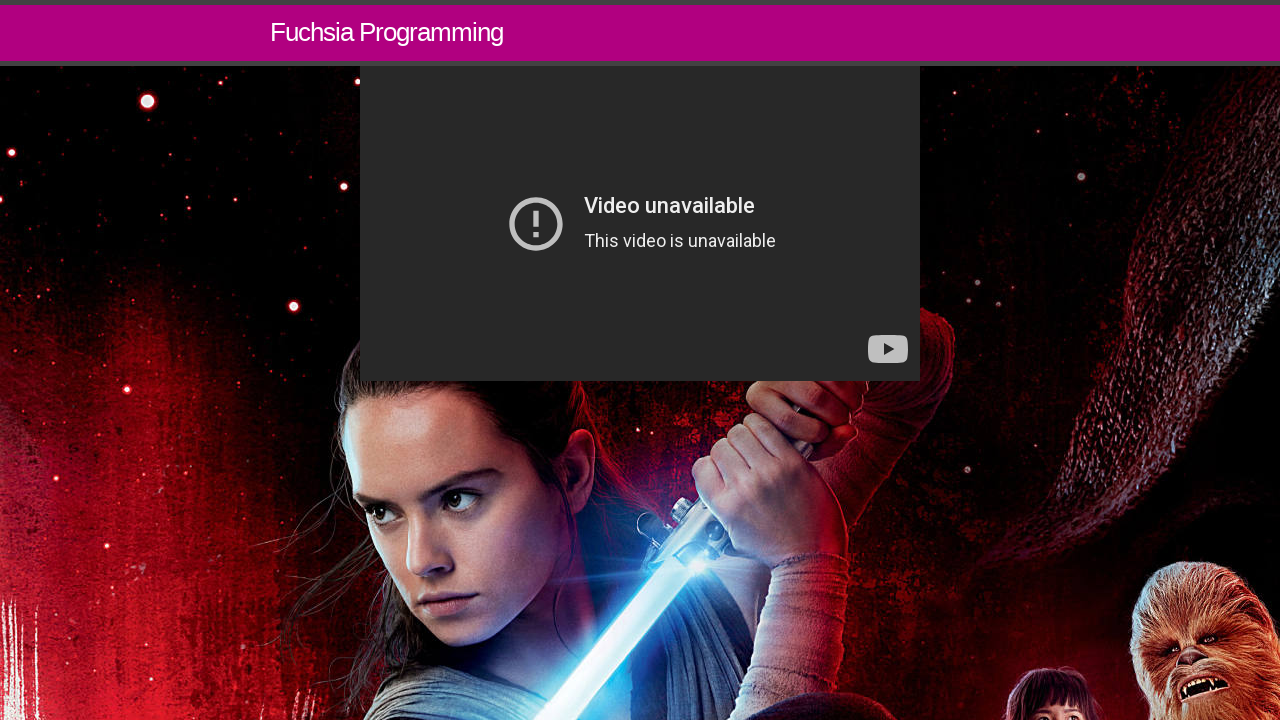

Typed 'midnight' command
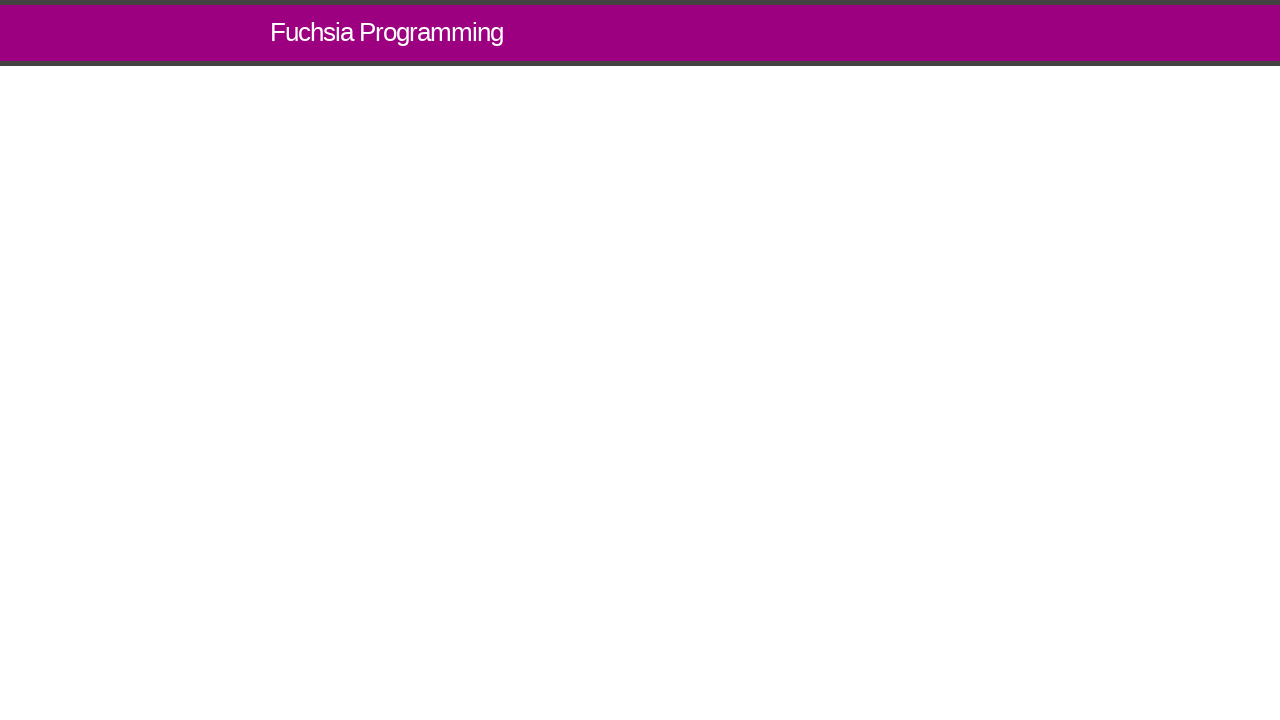

Pressed Enter to execute 'midnight' theme command
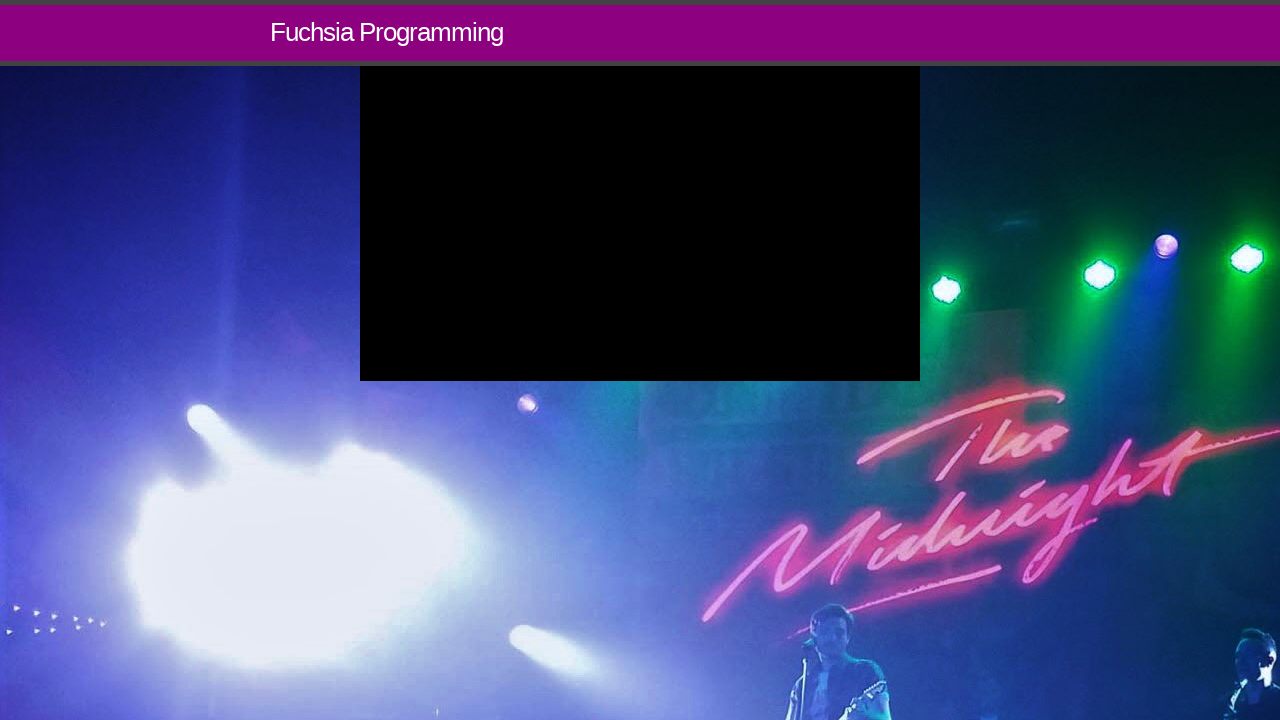

Waited 15 seconds for midnight theme effect to display
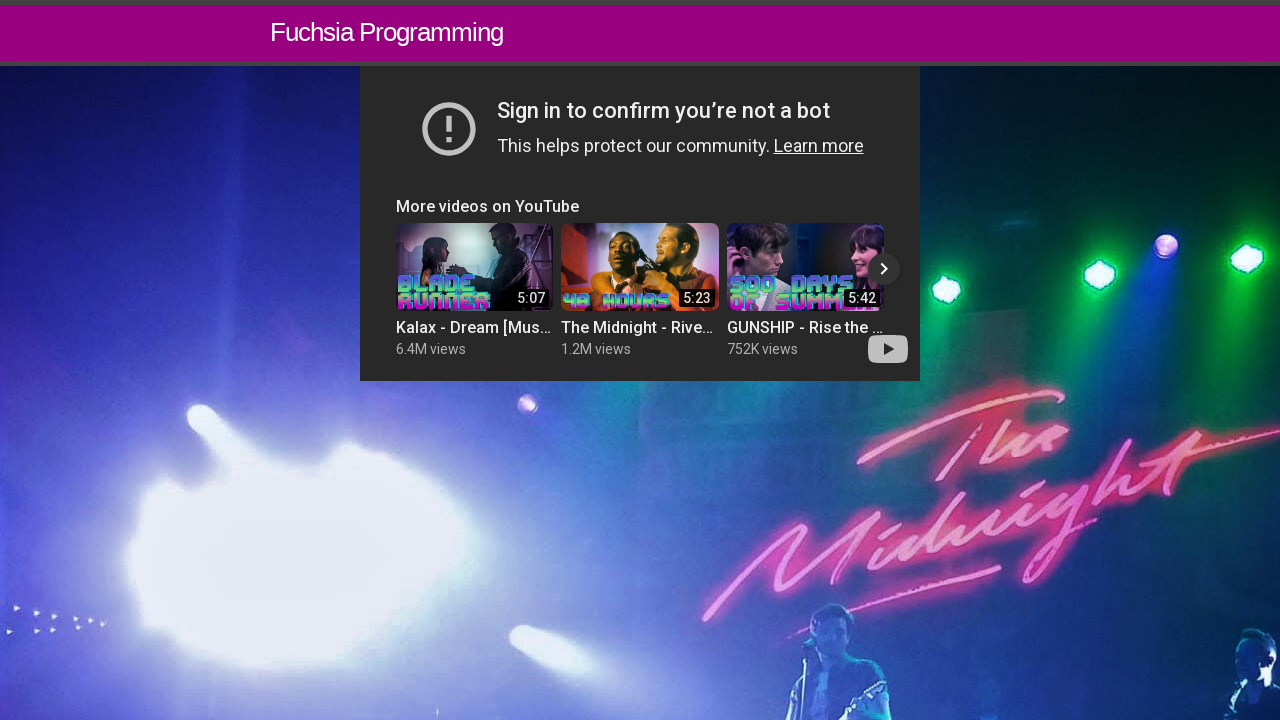

Typed 'king' command
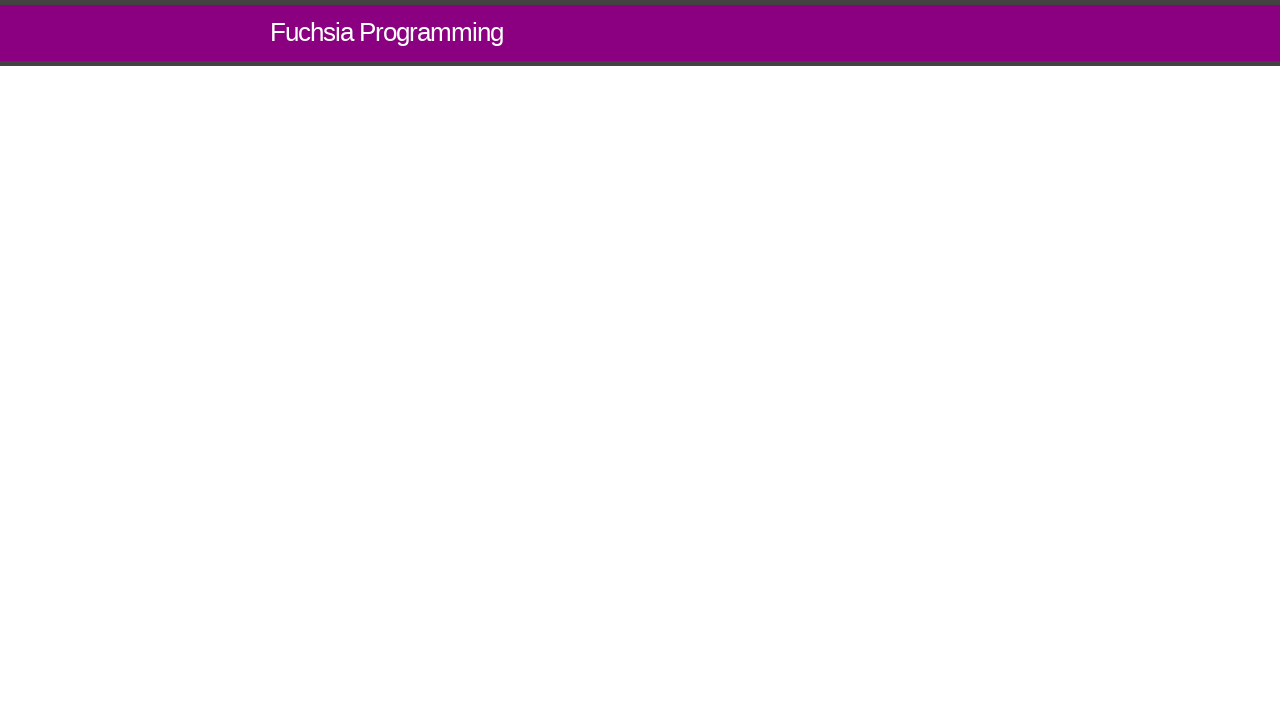

Pressed Enter to execute 'king' theme command
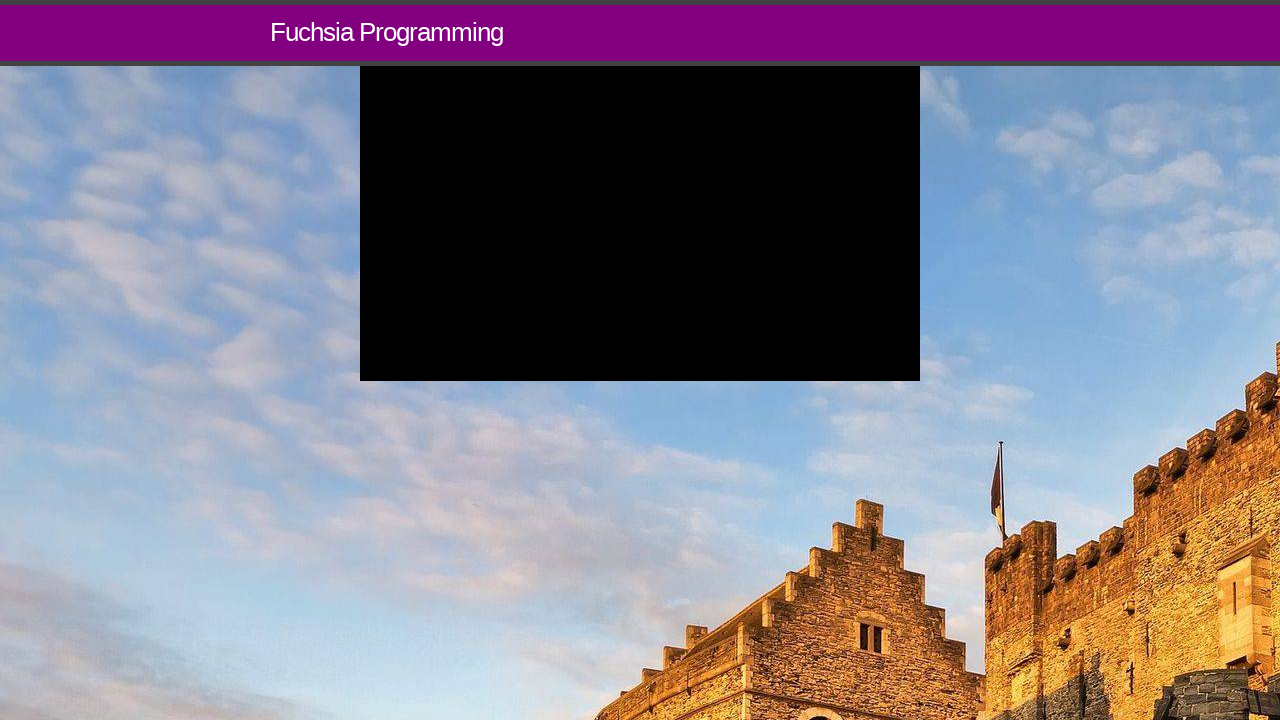

Waited 15 seconds for king theme effect to display
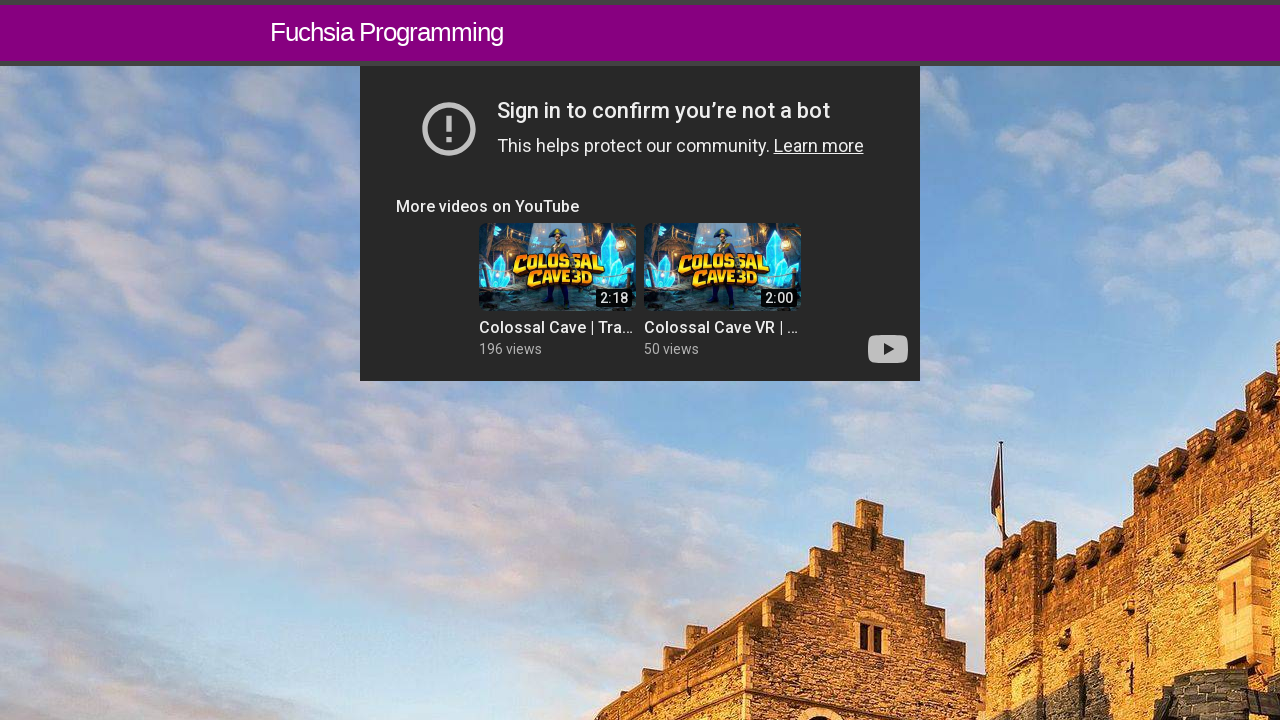

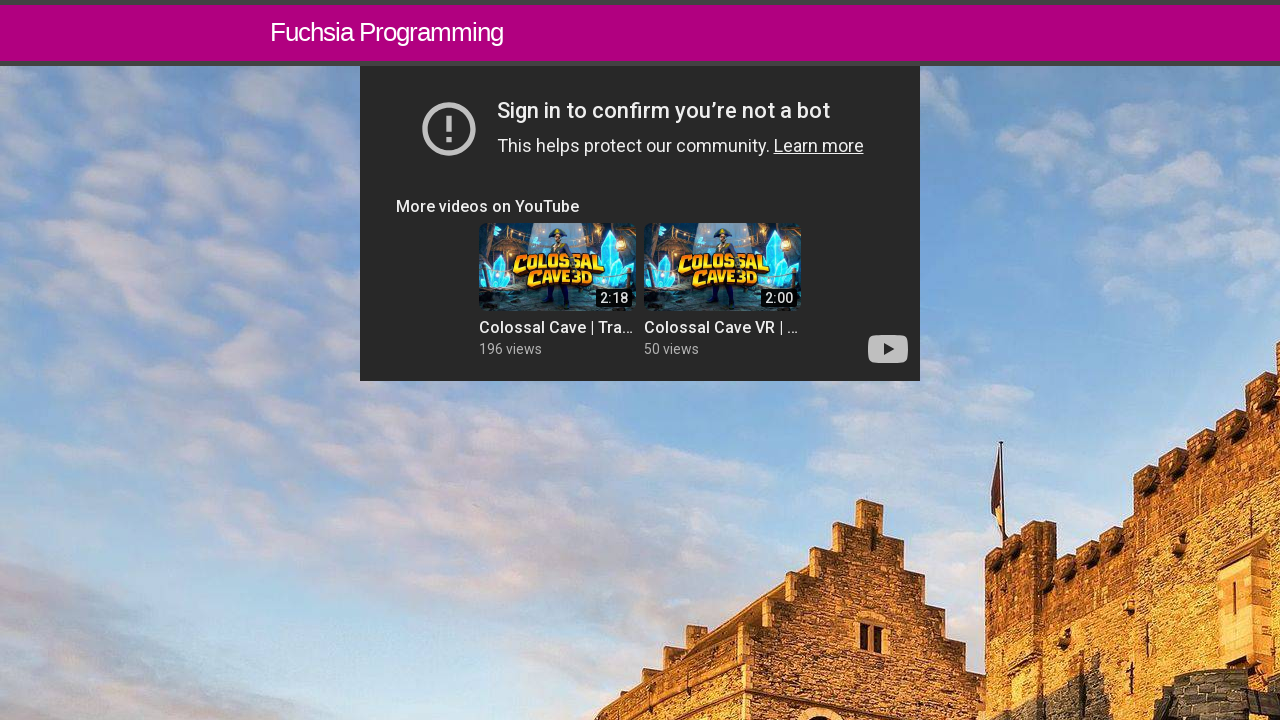